Tests an e-commerce cart functionality by searching for products containing "ber", adding all matching items to cart, and proceeding to checkout

Starting URL: https://rahulshettyacademy.com/seleniumPractise/#/

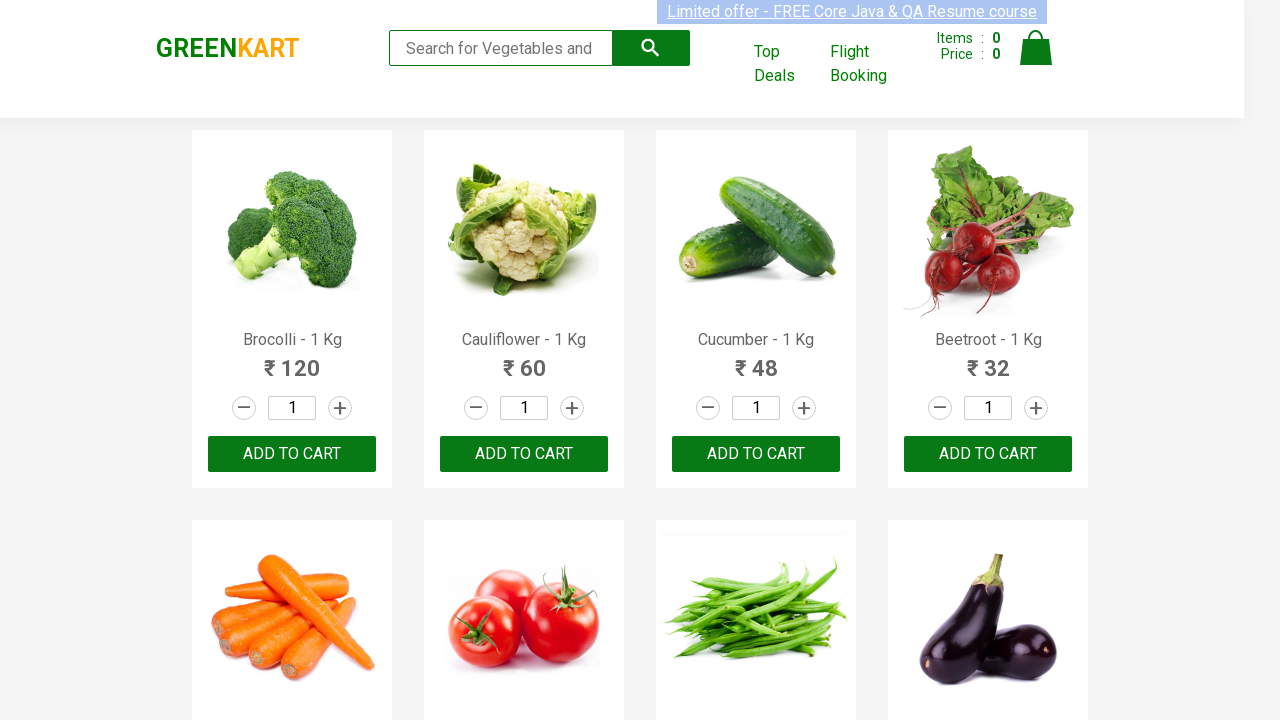

Filled search field with 'ber' on input[type='search']
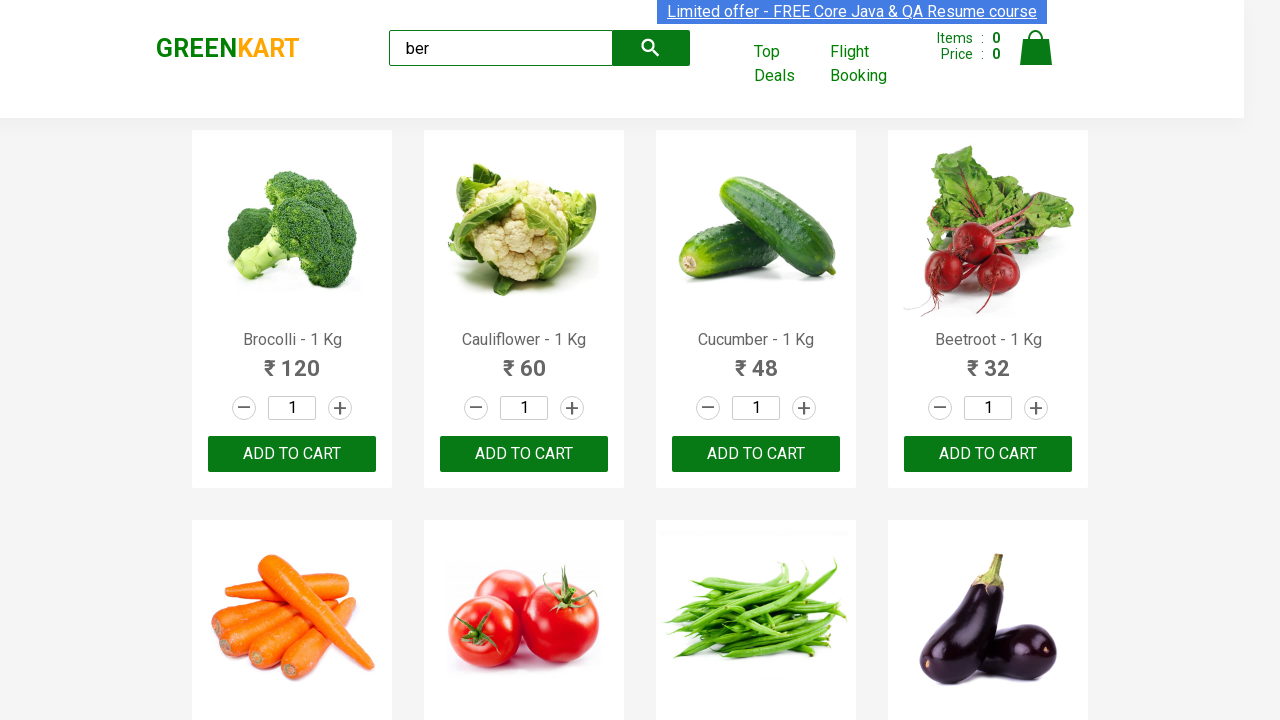

Waited 3 seconds for search results to load
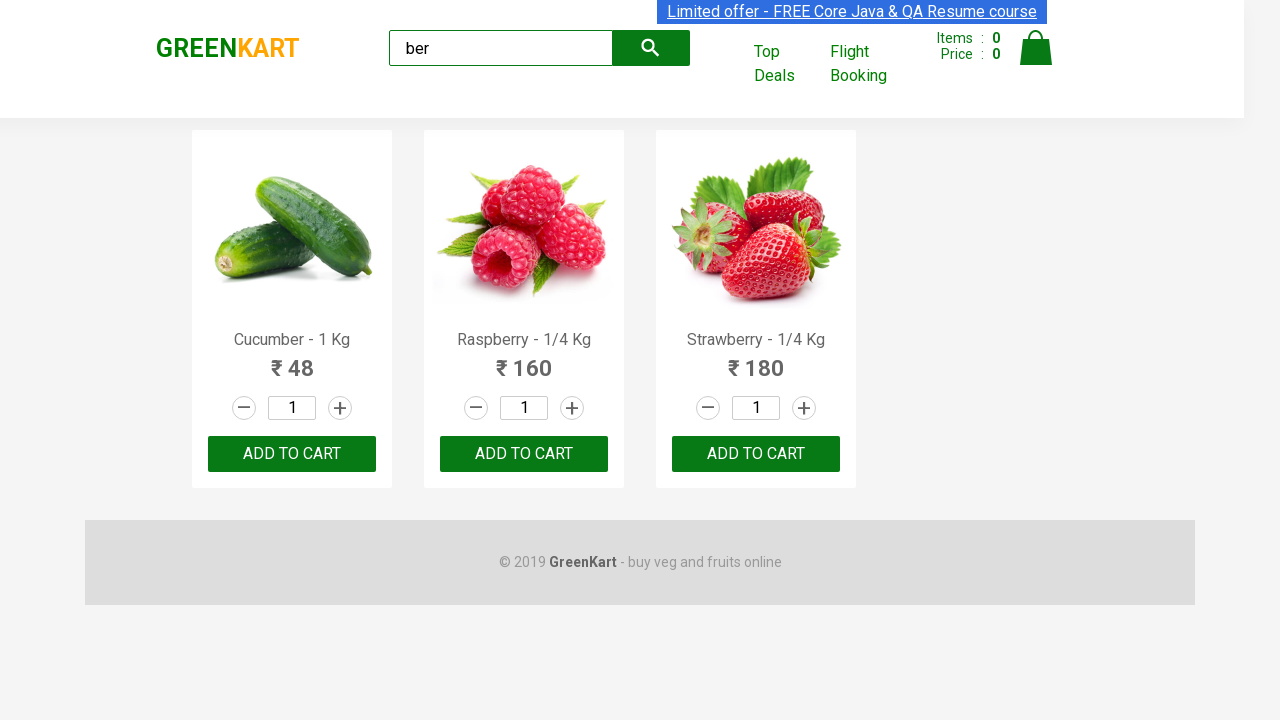

Located all 'ADD TO CART' buttons for products containing 'ber'
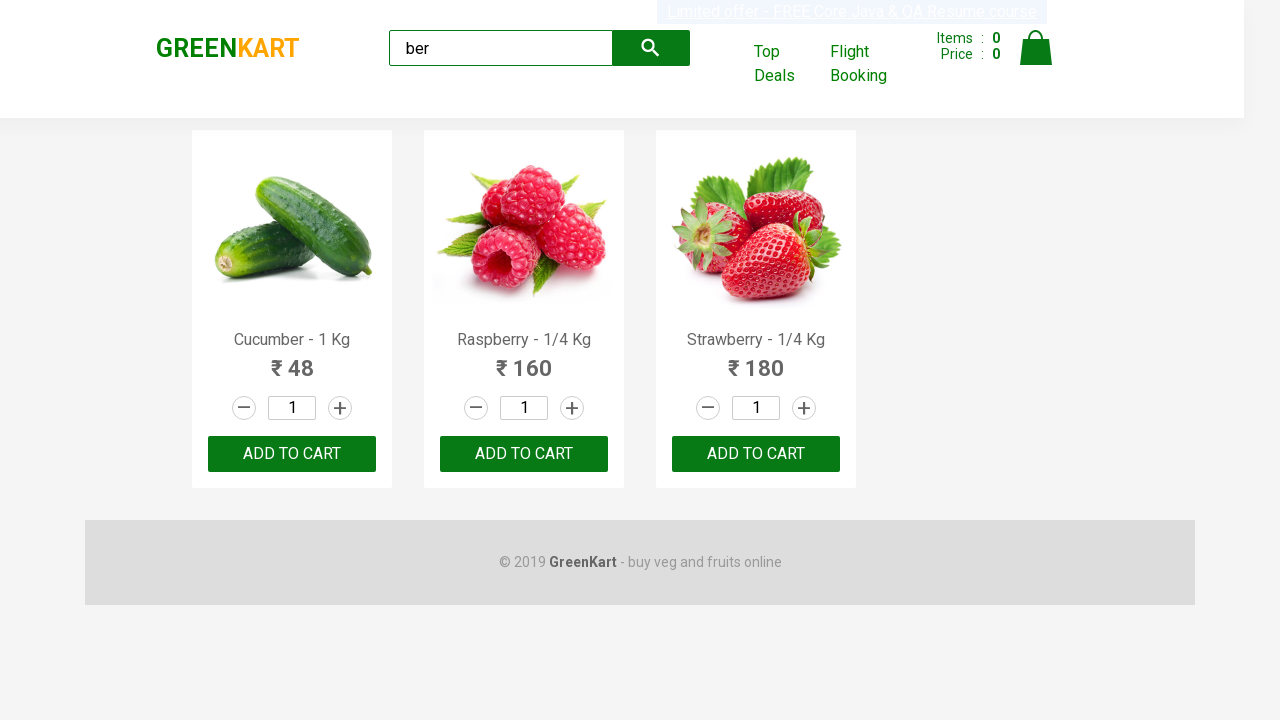

Clicked 'ADD TO CART' button for a product at (292, 454) on button:has-text('ADD TO CART') >> nth=0
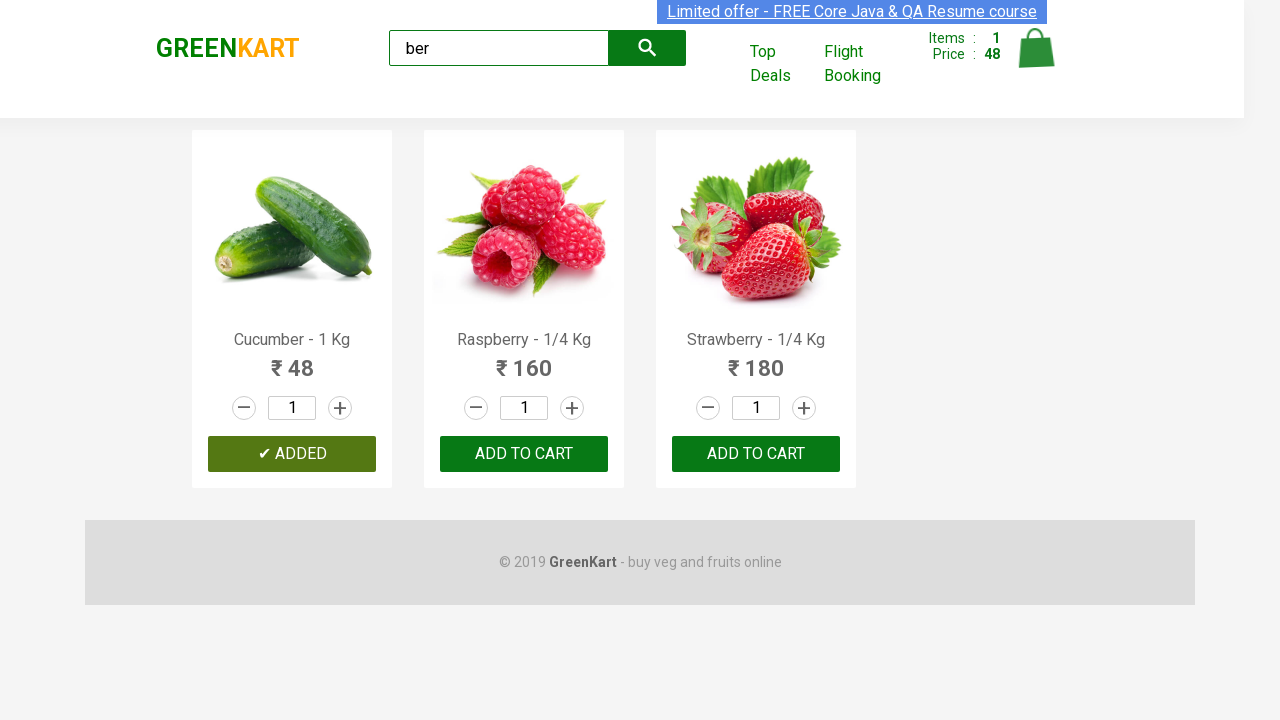

Clicked 'ADD TO CART' button for a product at (756, 454) on button:has-text('ADD TO CART') >> nth=1
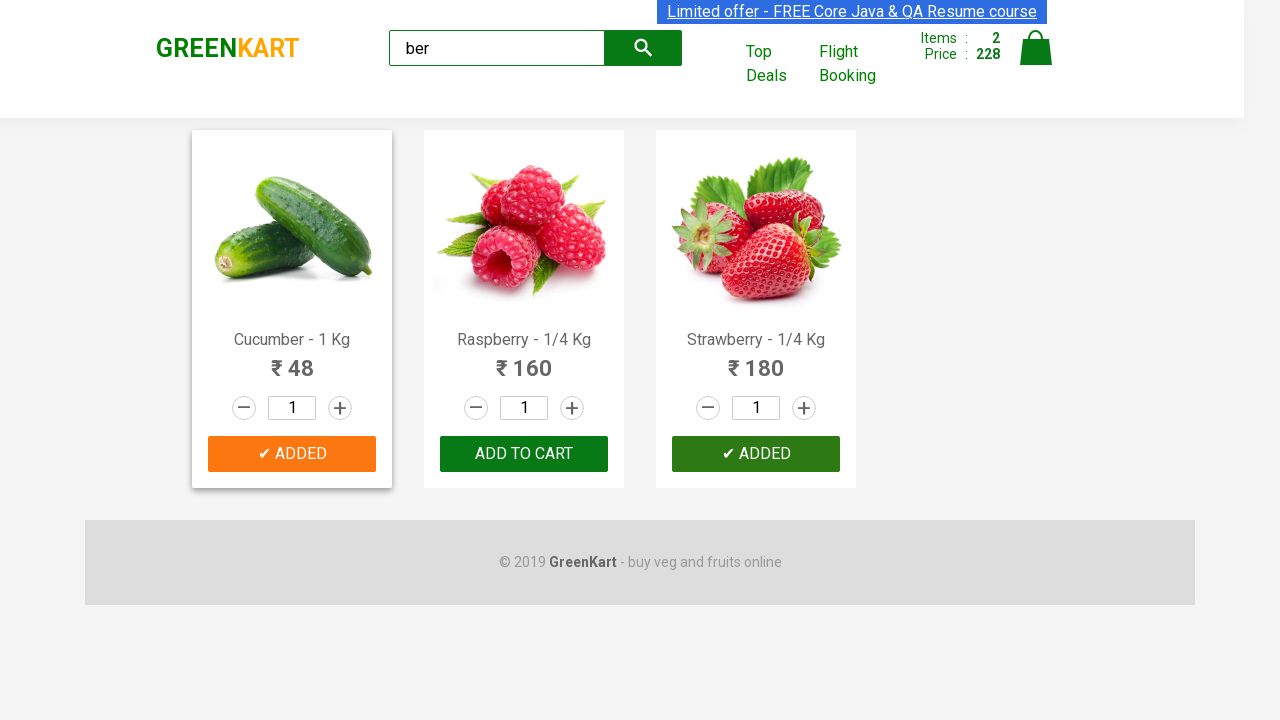

Clicked 'ADD TO CART' button for a product at (756, 454) on button:has-text('ADD TO CART') >> nth=2
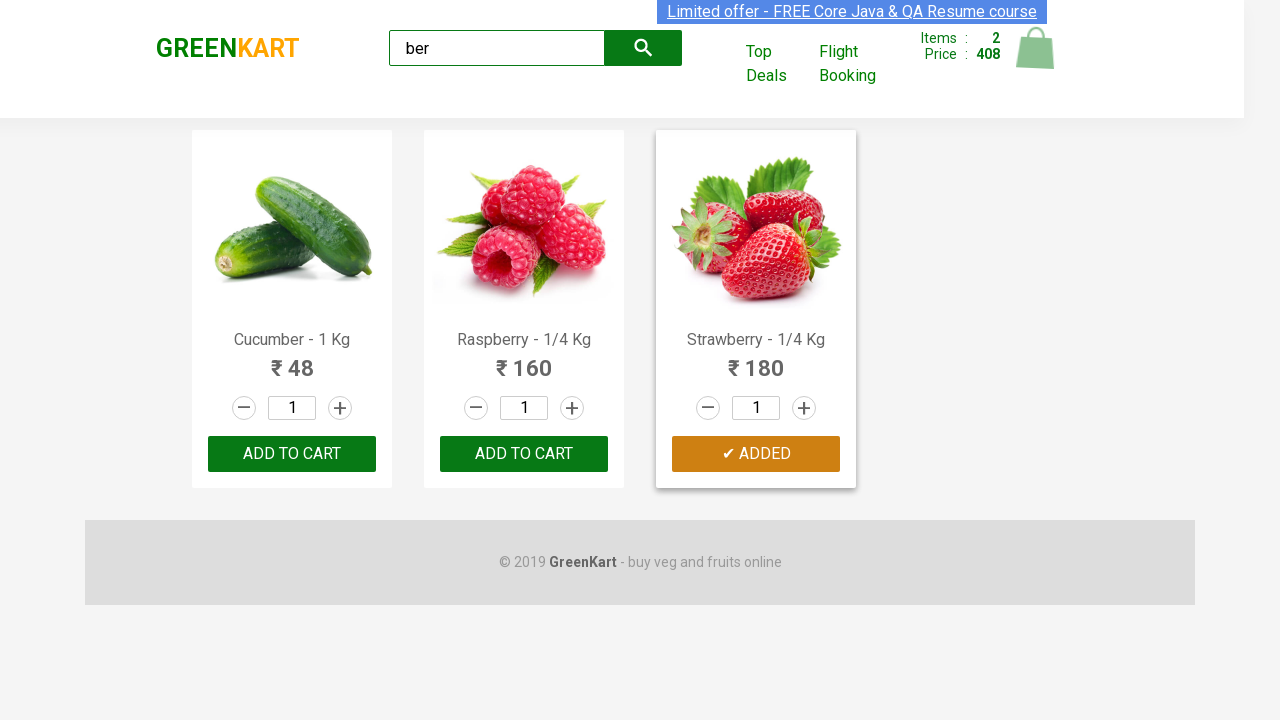

Waited 2 seconds for cart to update after adding items
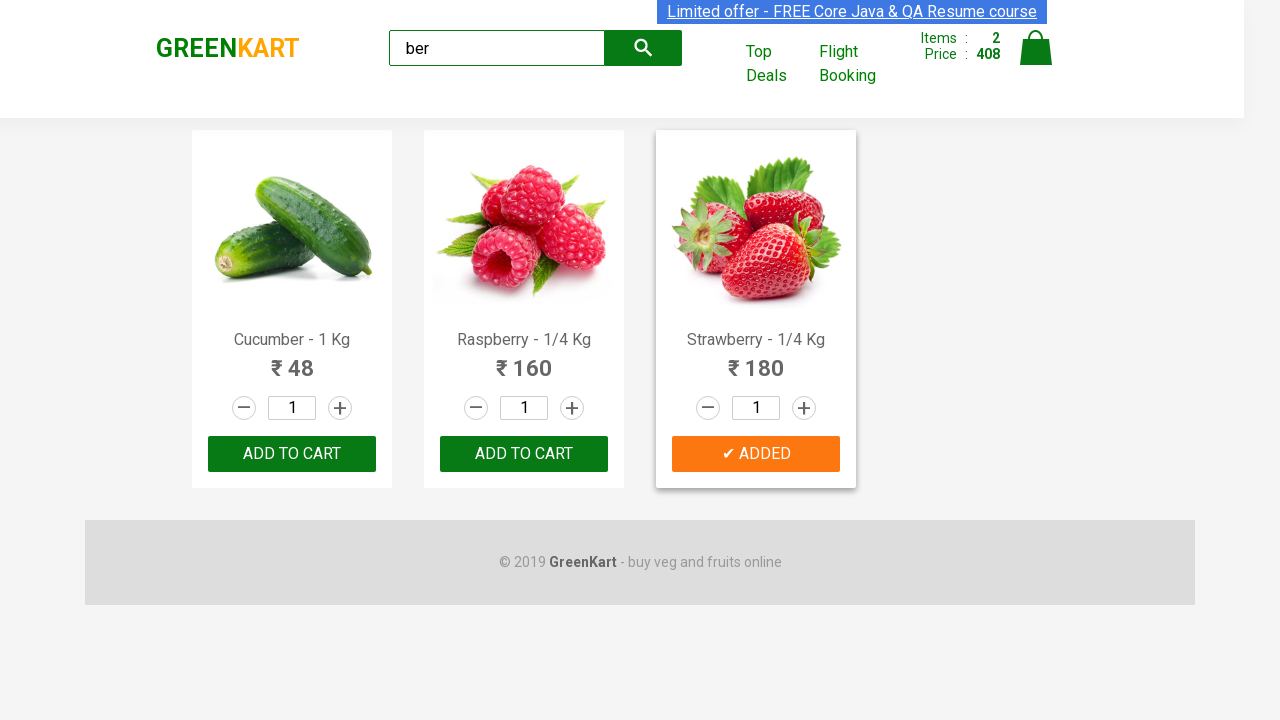

Clicked cart icon to open shopping cart at (1036, 59) on a.cart-icon
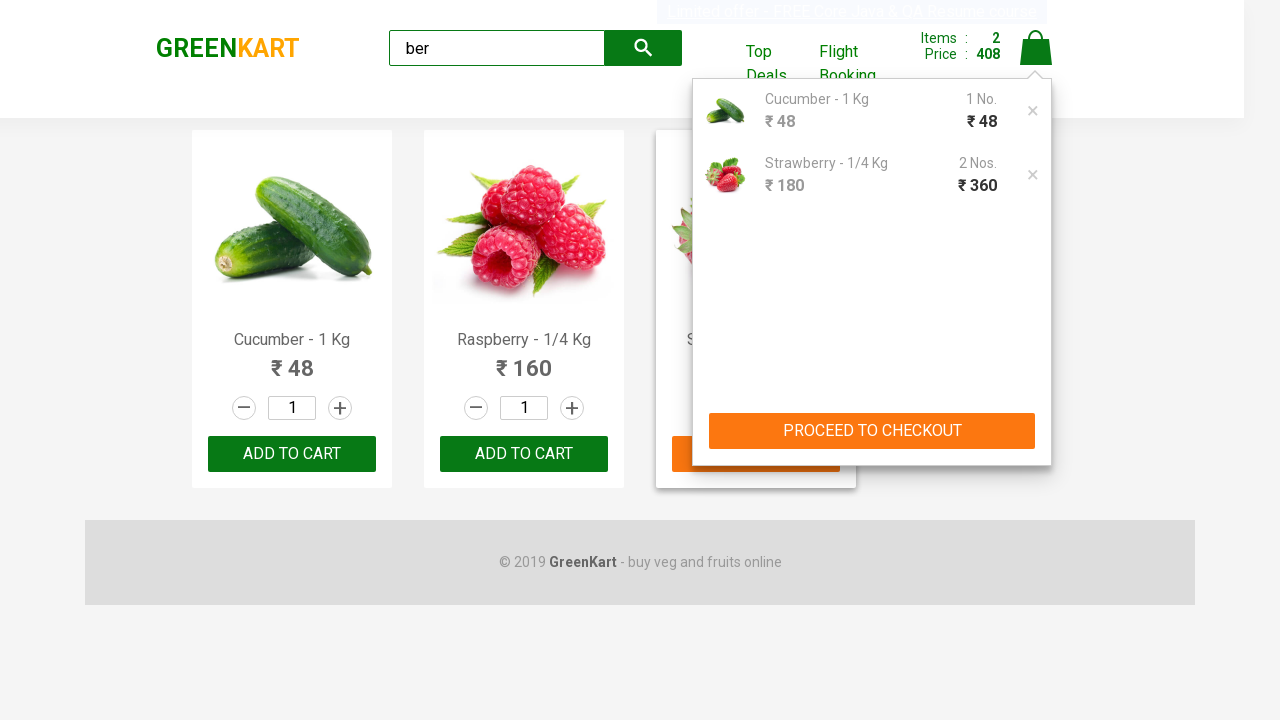

Waited 1.5 seconds for cart to fully open
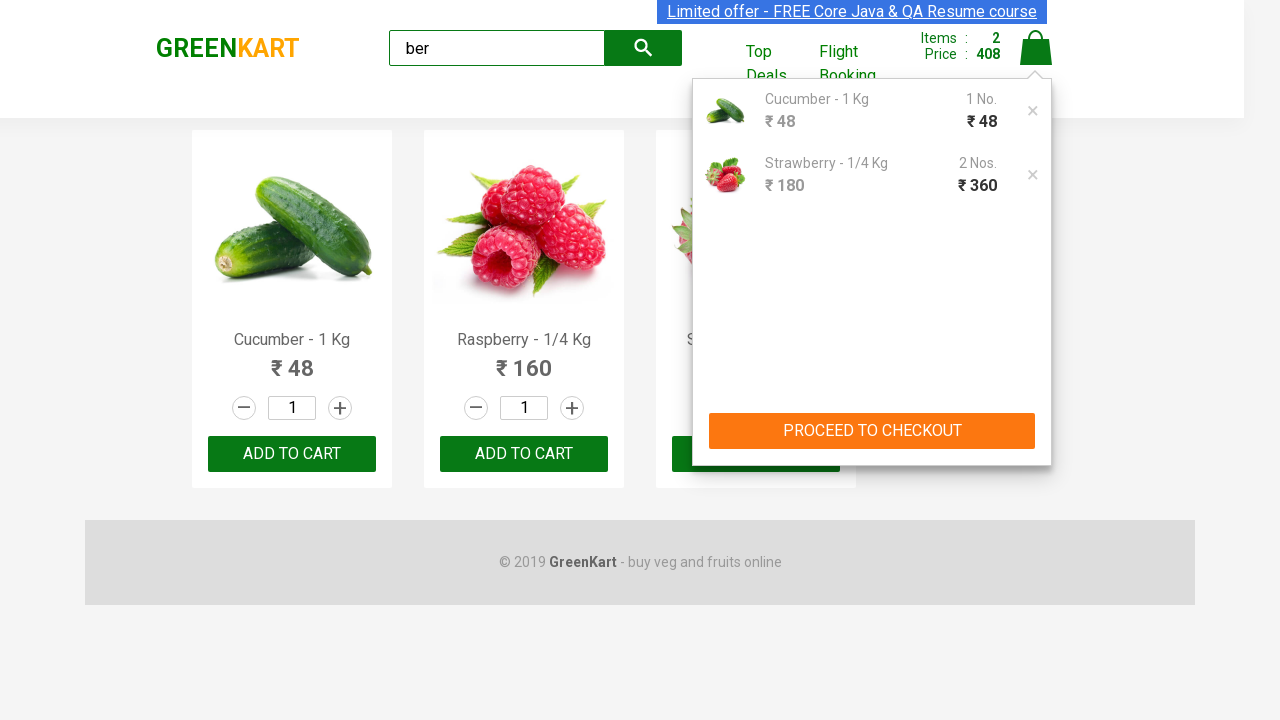

Clicked 'PROCEED TO CHECKOUT' button to initiate checkout at (872, 431) on button:has-text('PROCEED TO CHECKOUT')
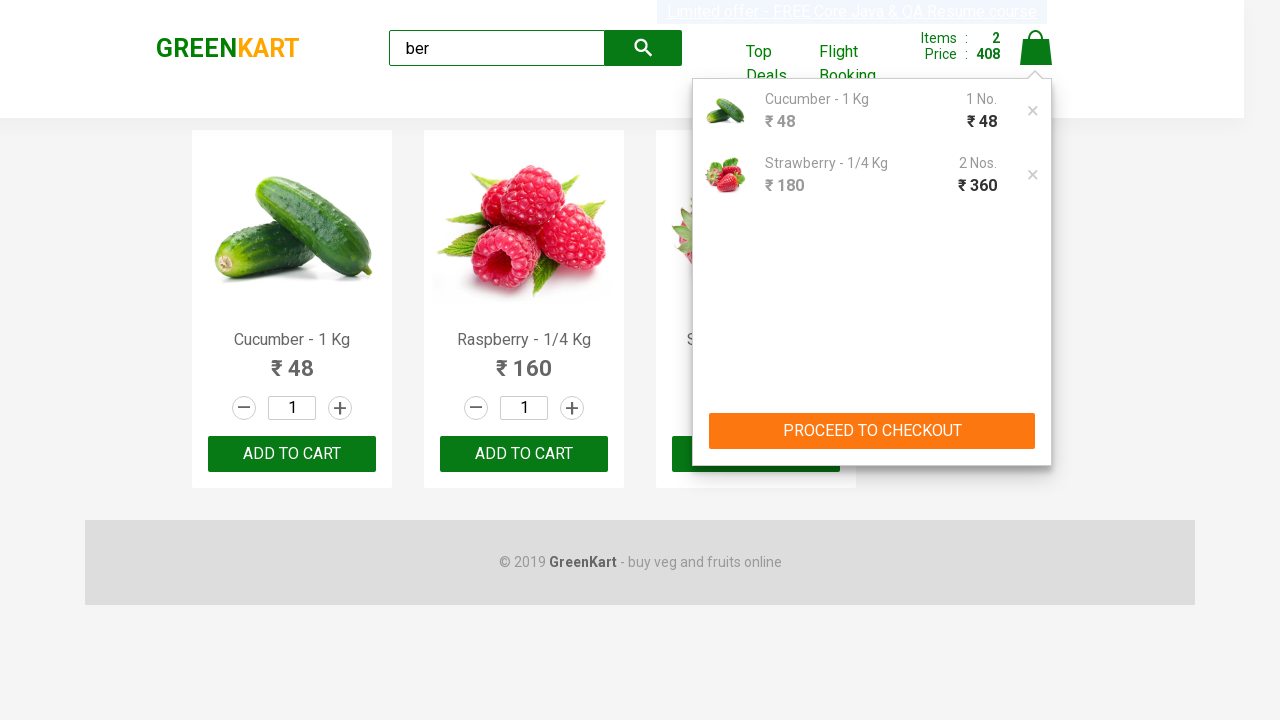

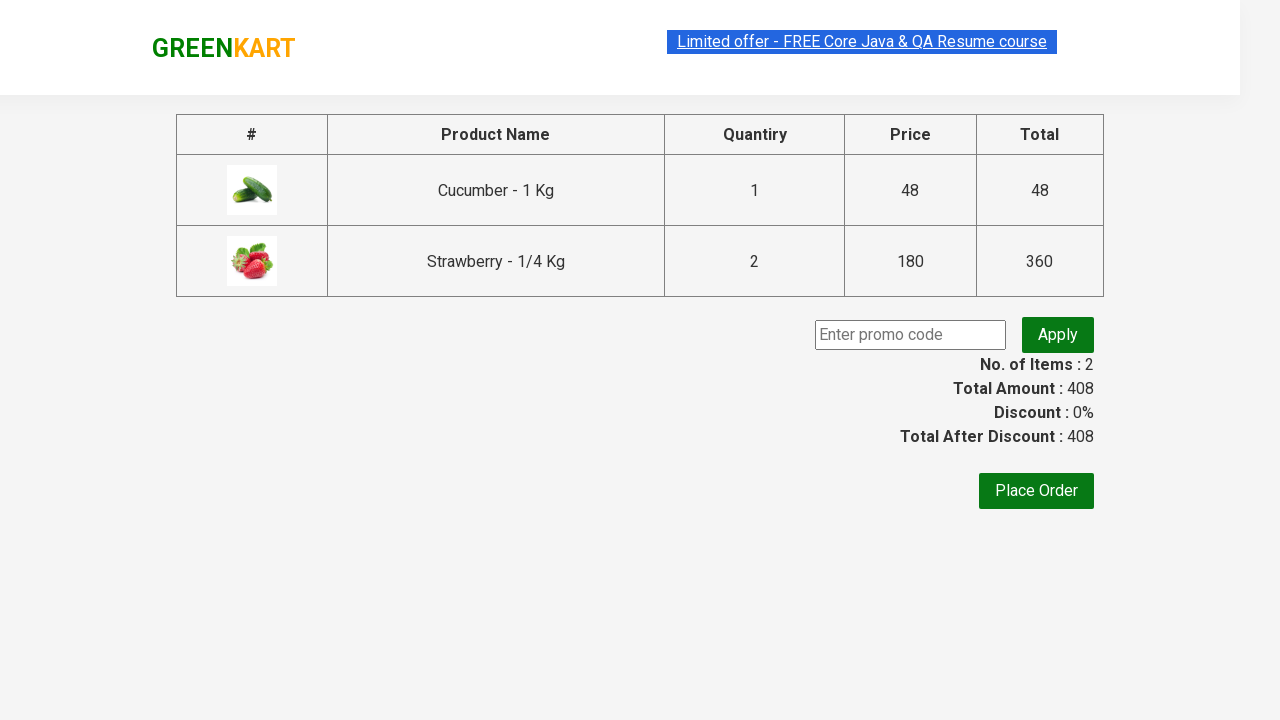